Tests alert and modal dialog interactions by handling a prompt alert with text input and dismissing a modern modal dialog

Starting URL: https://letcode.in/alert

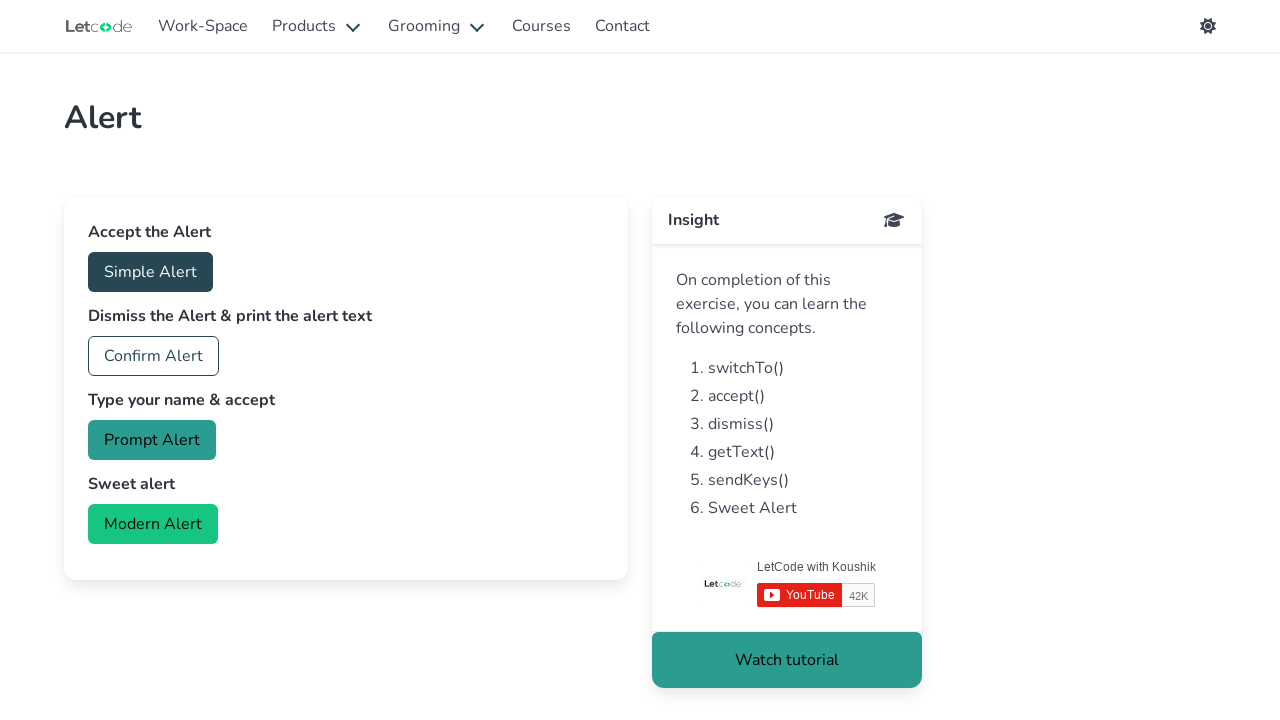

Clicked prompt button to trigger alert dialog at (152, 440) on #prompt
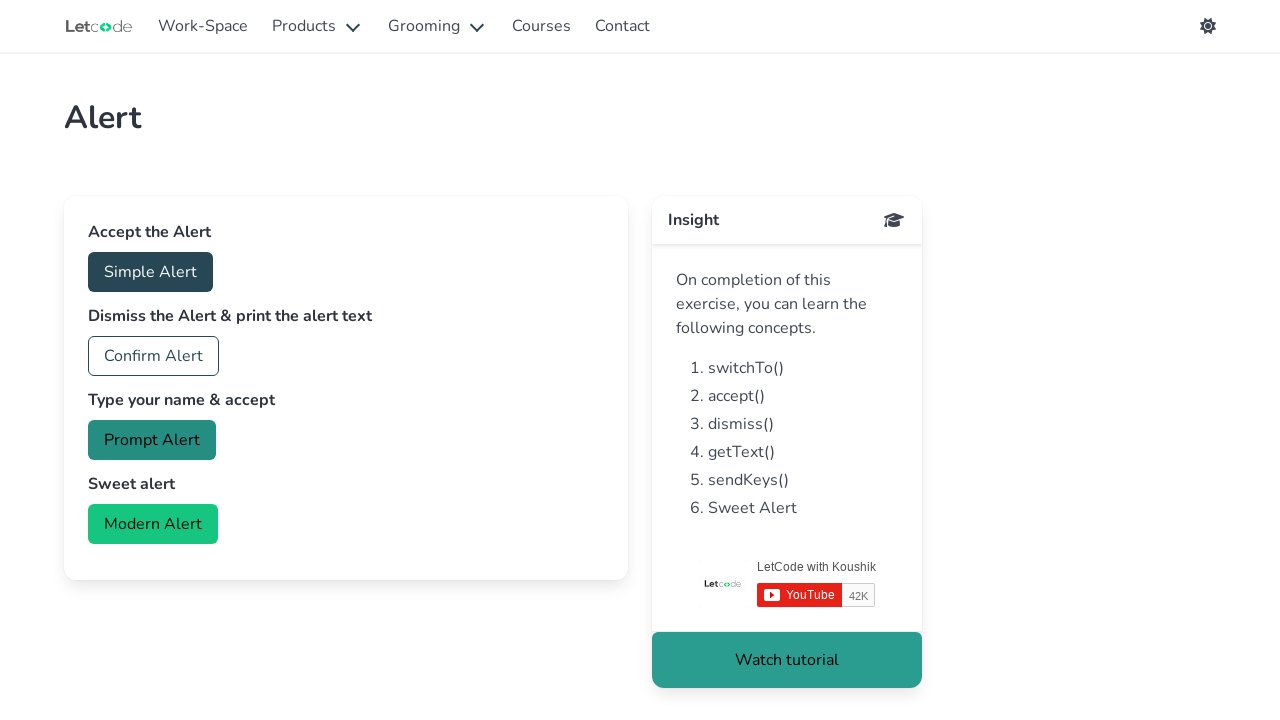

Set up dialog handler to accept prompt with text 'Magesh'
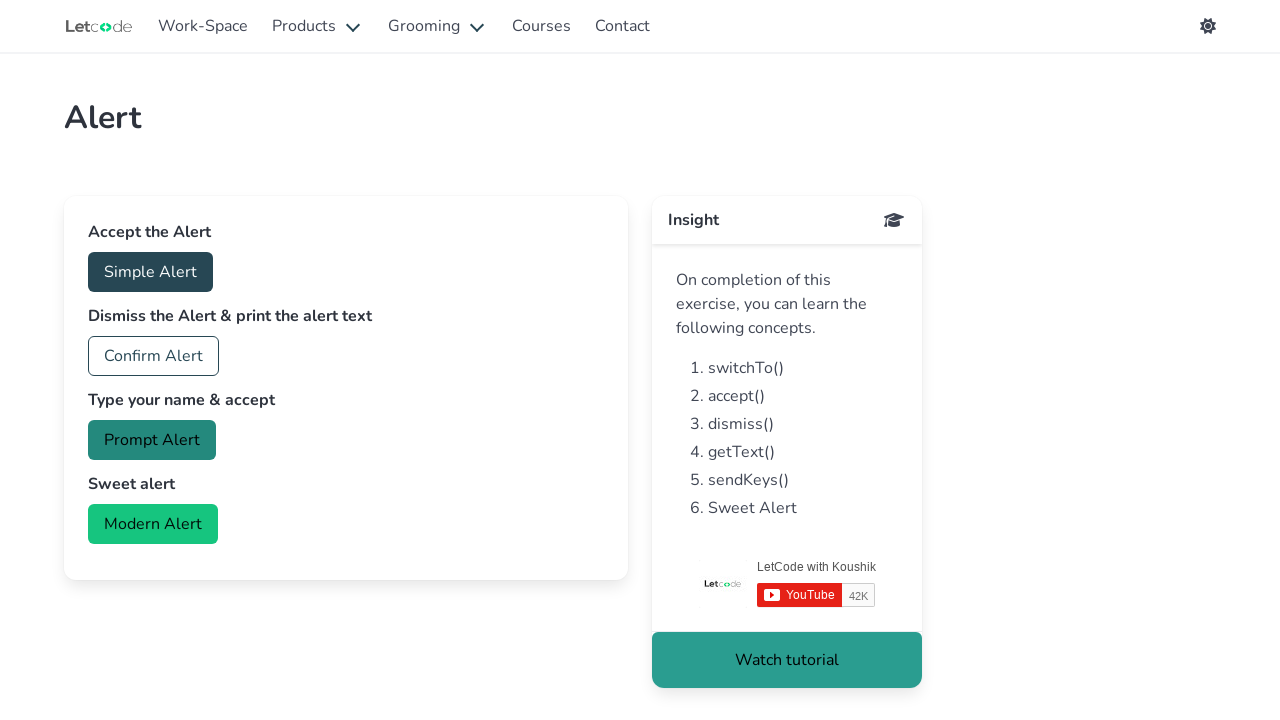

Clicked modern button to open modal dialog at (153, 524) on #modern
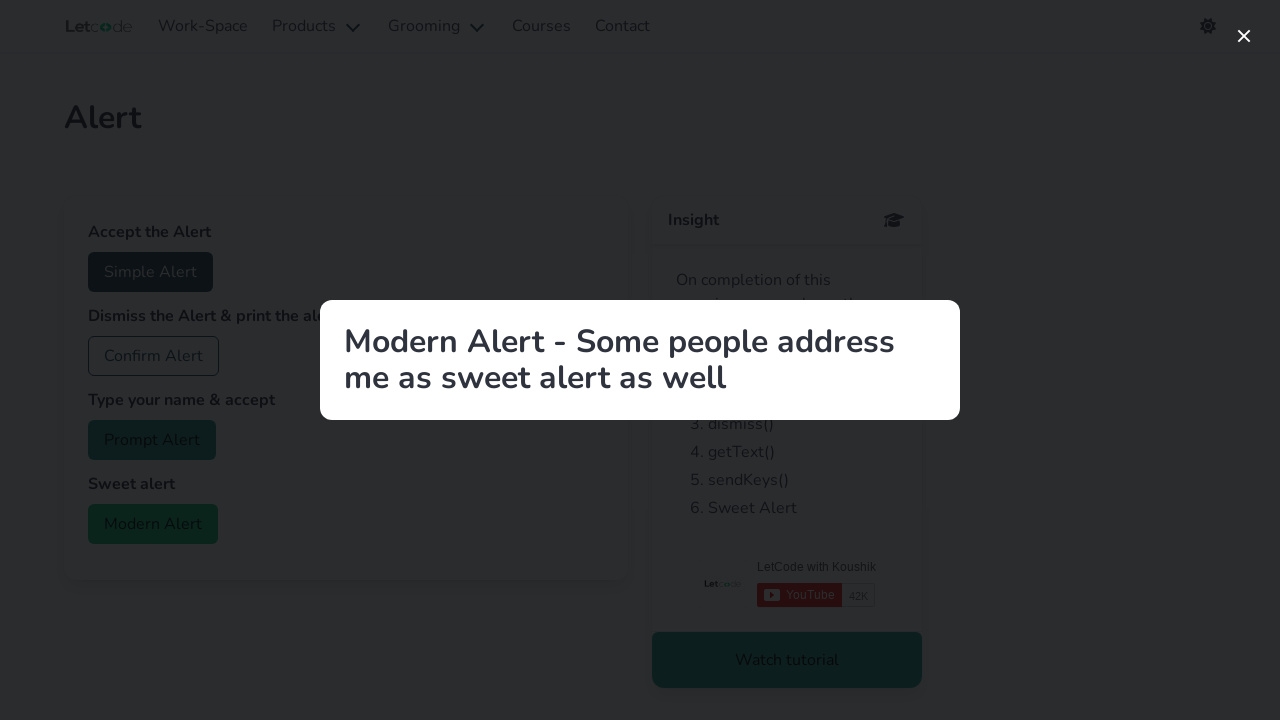

Clicked close button to dismiss modal dialog at (1244, 36) on button.modal-close.is-large
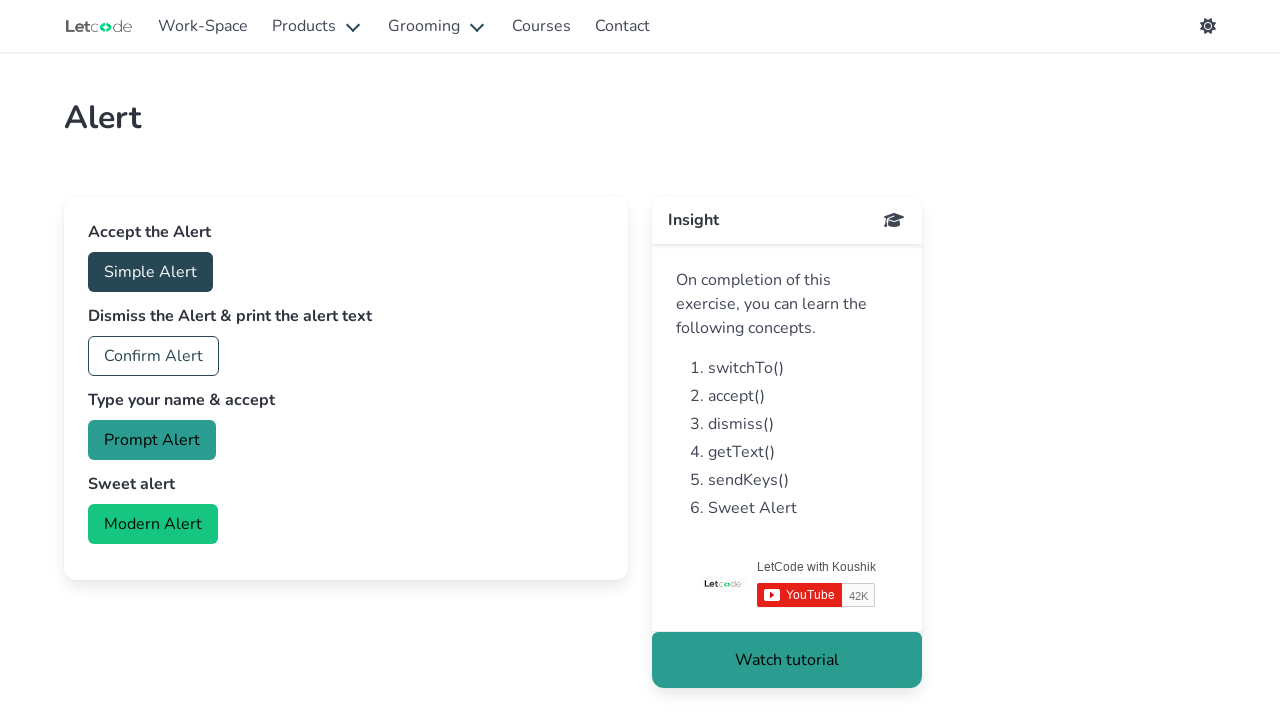

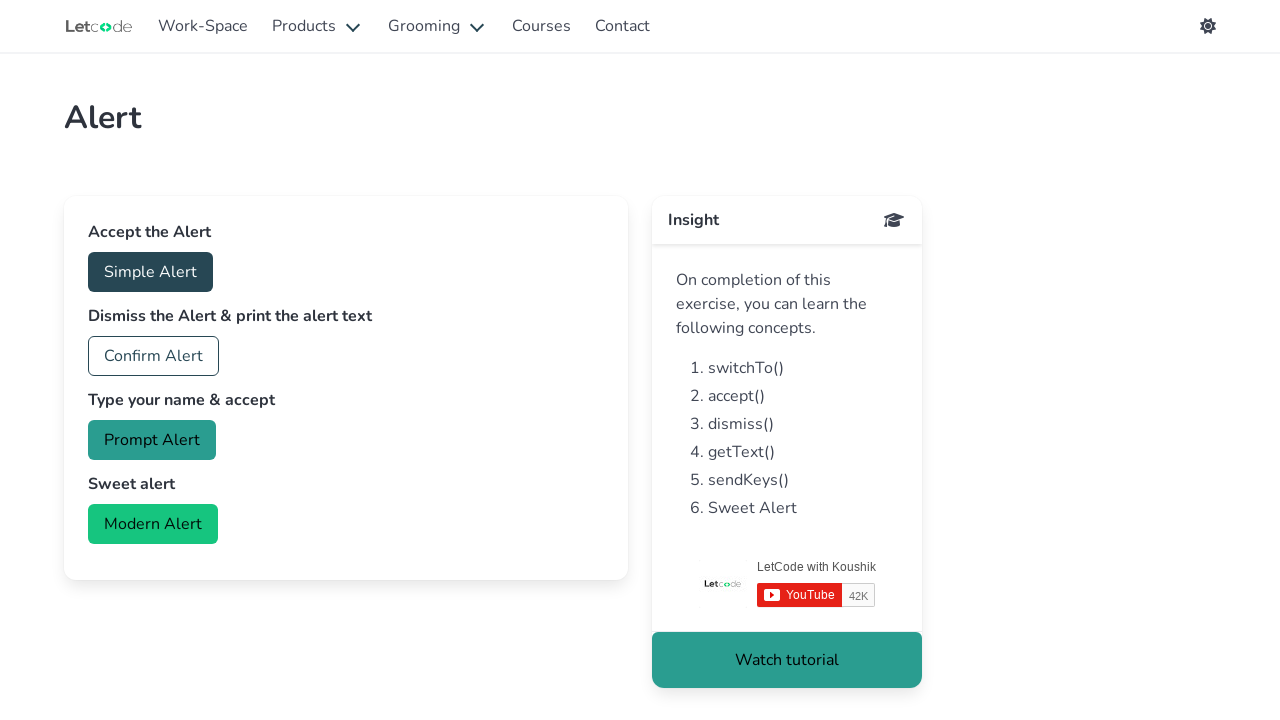